Tests JavaScript execution capabilities by scrolling the page down by 500 pixels and retrieving page URL and title information

Starting URL: https://selectorshub.com/xpath-practice-page/

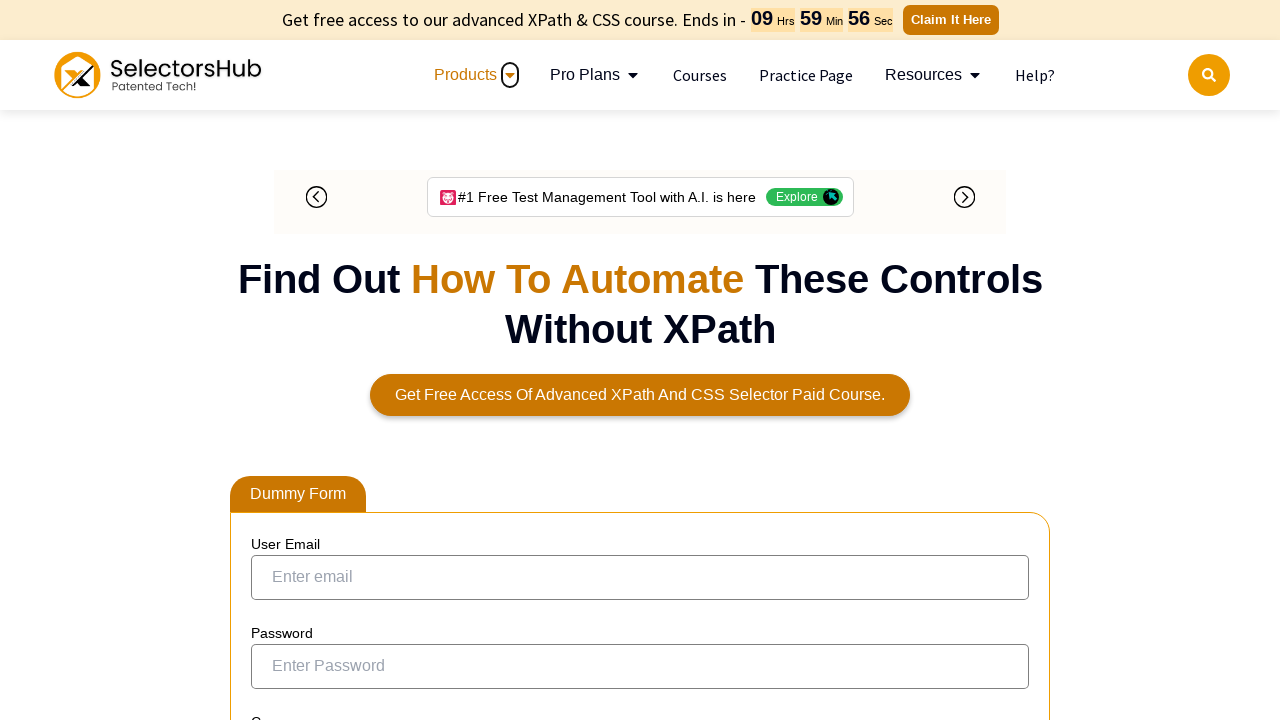

Scrolled page down by 500 pixels using JavaScript
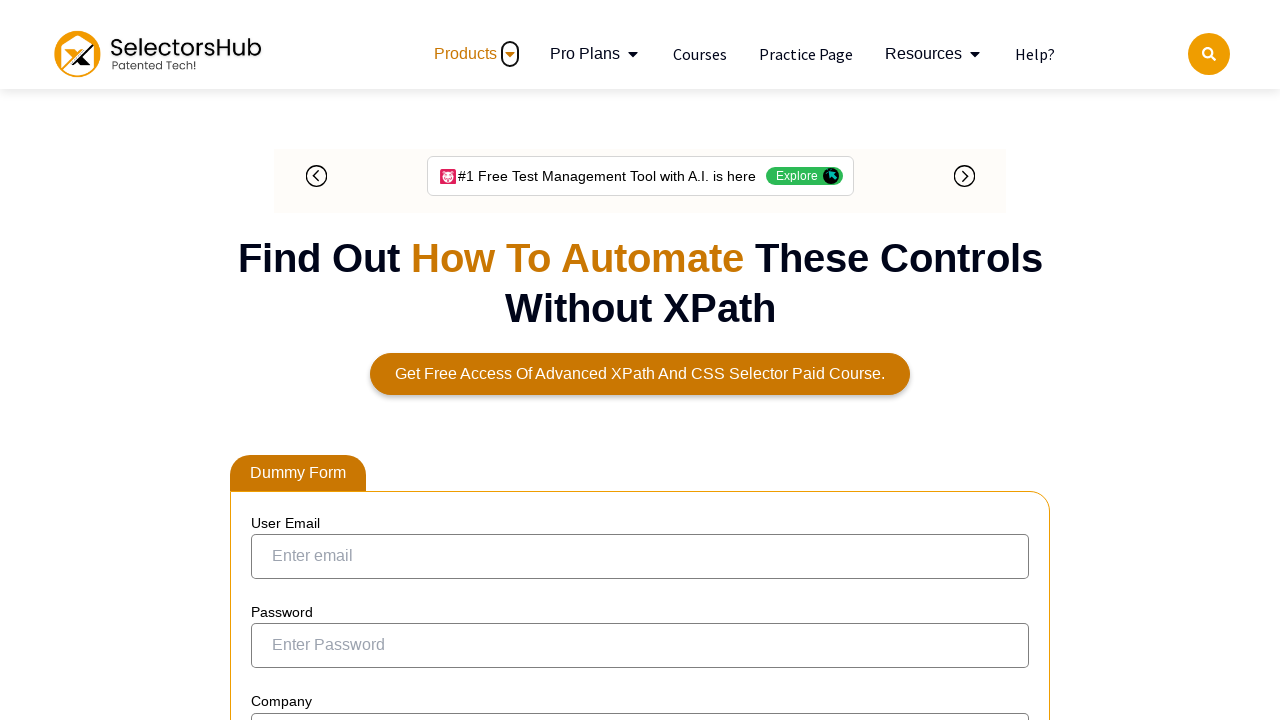

Retrieved page URL using JavaScript
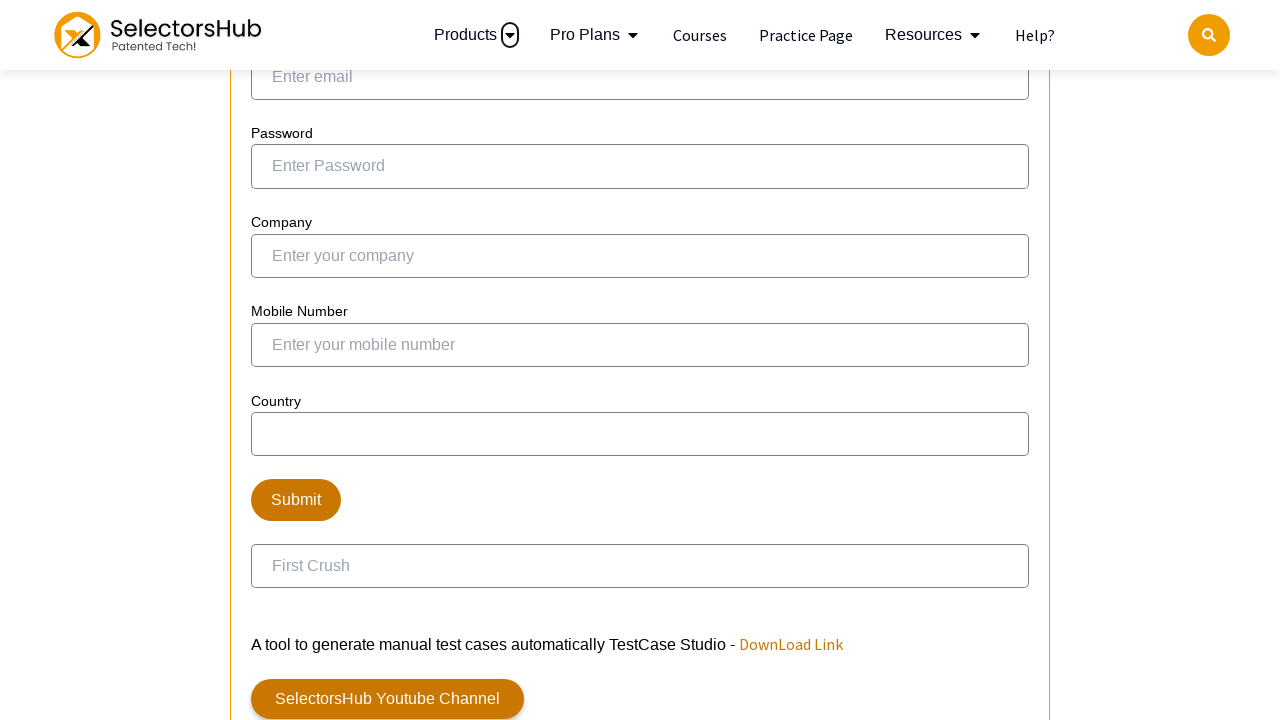

Retrieved page title using JavaScript
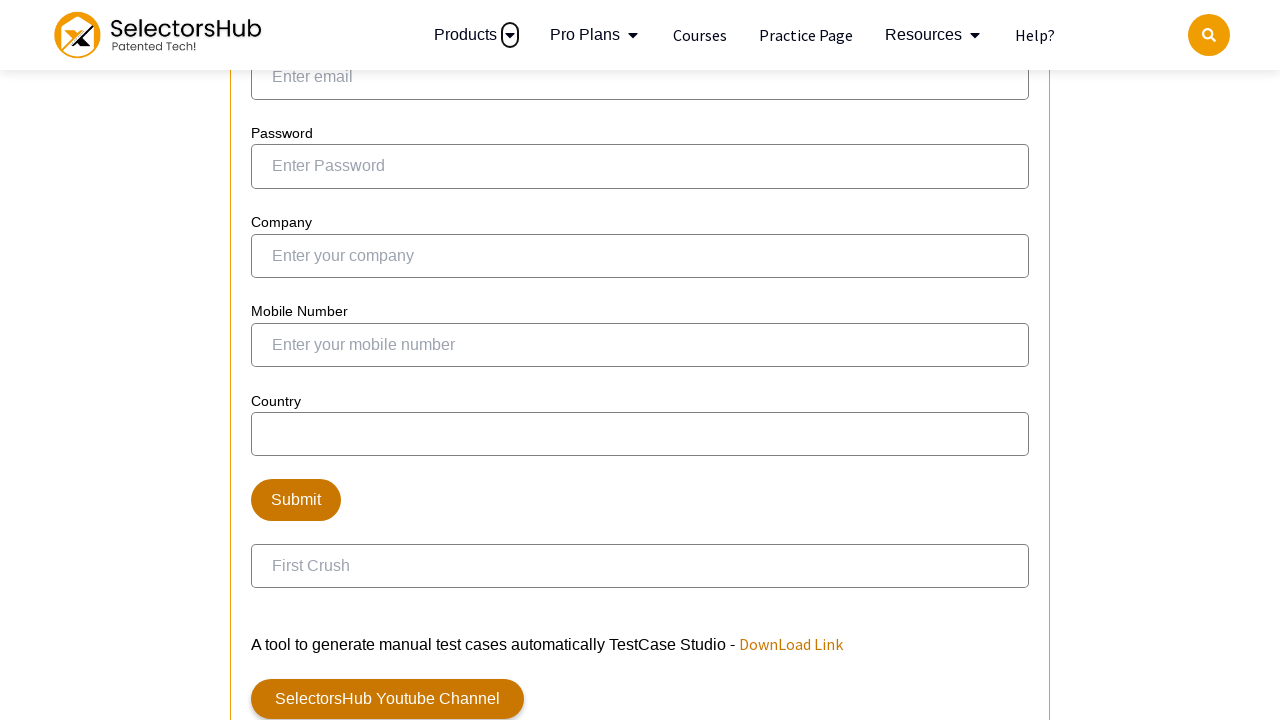

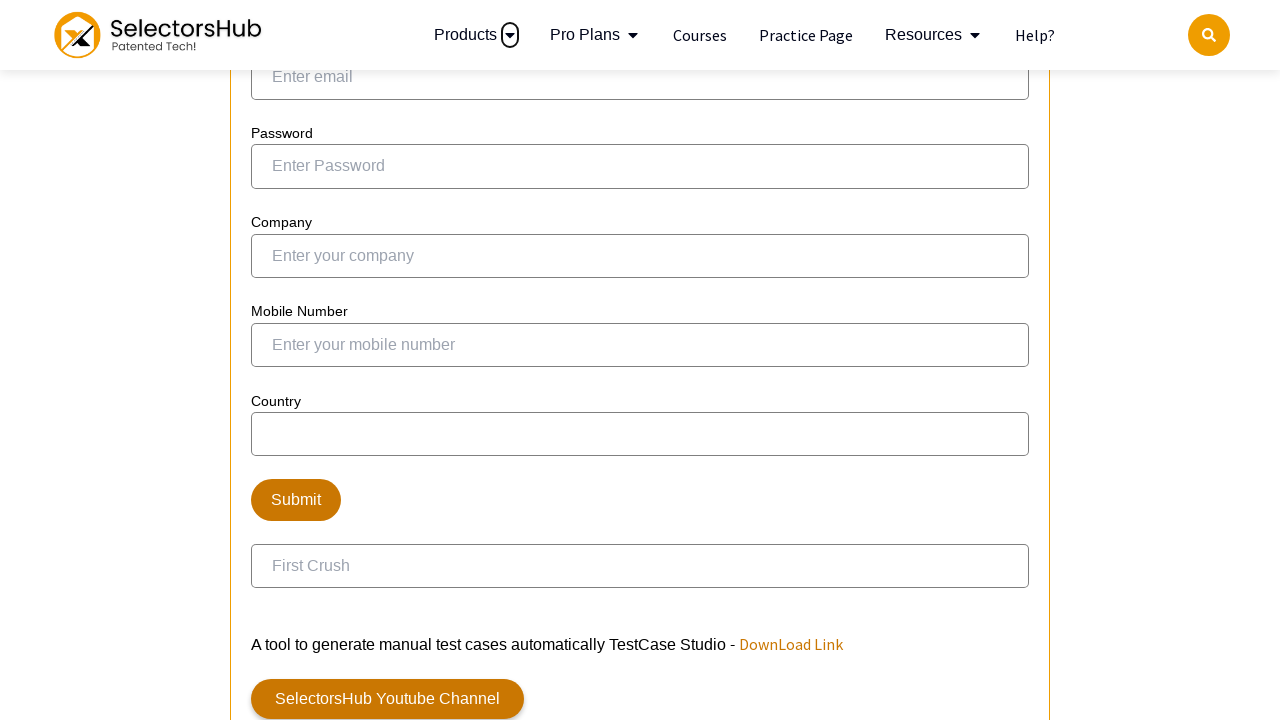